Tests drag and drop functionality on the jQuery UI droppable demo page by dragging an element and dropping it onto a target area

Starting URL: https://jqueryui.com/droppable/

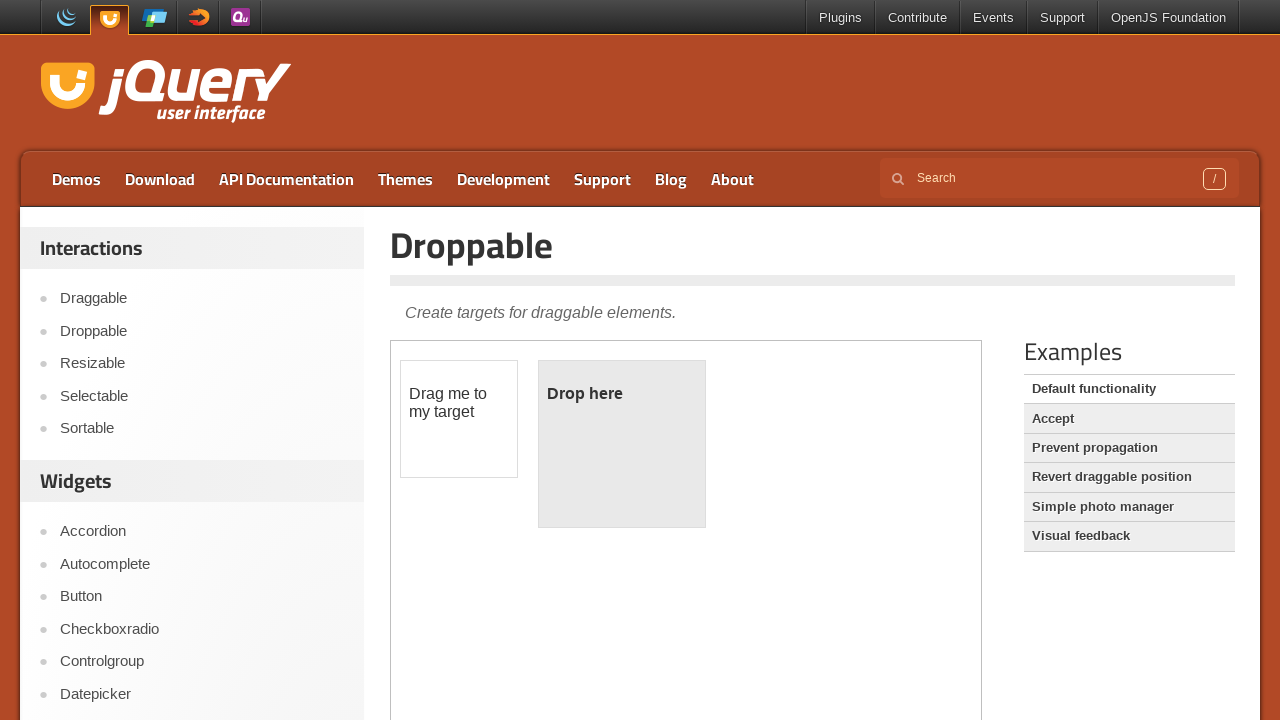

Located demo iframe
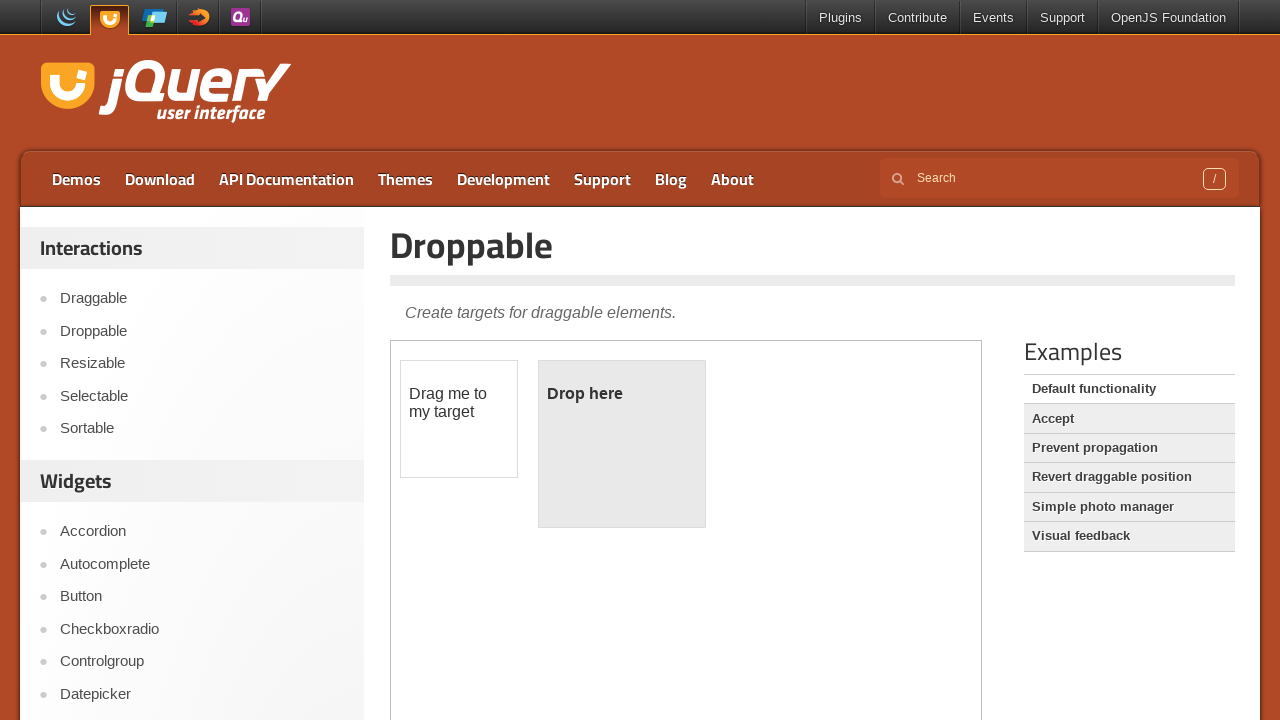

Located draggable element with id 'draggable'
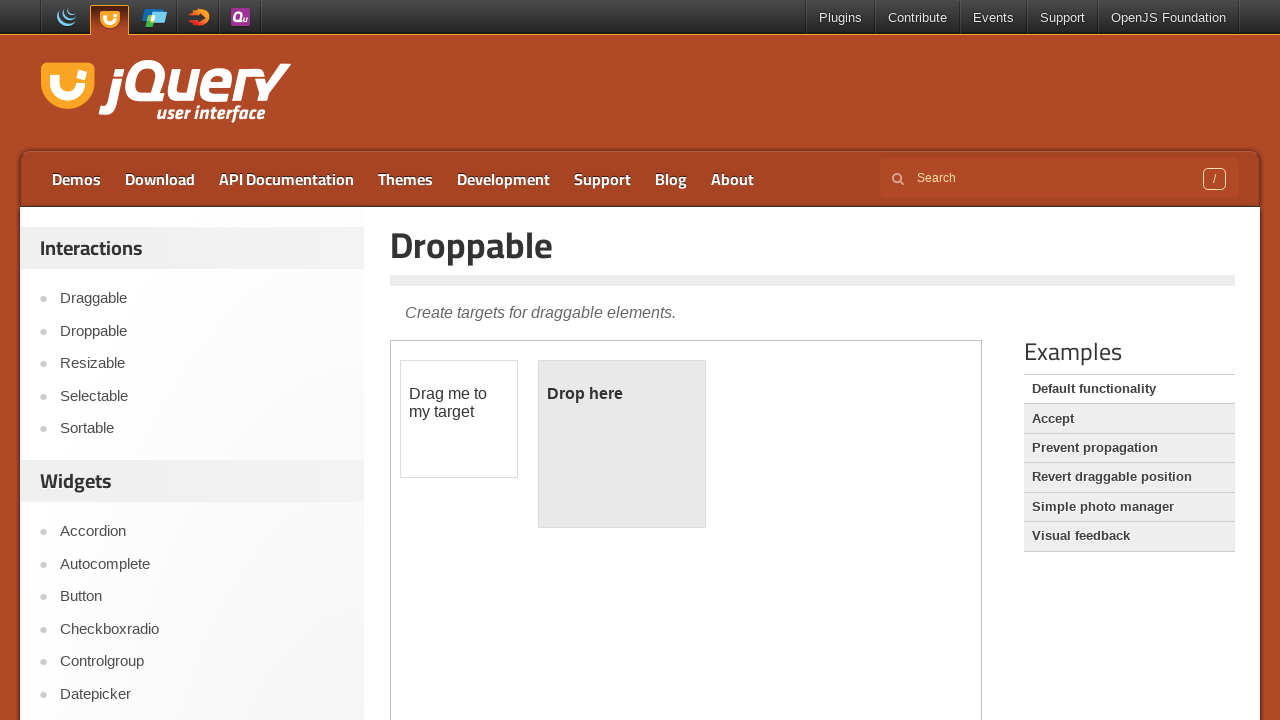

Located droppable element with id 'droppable'
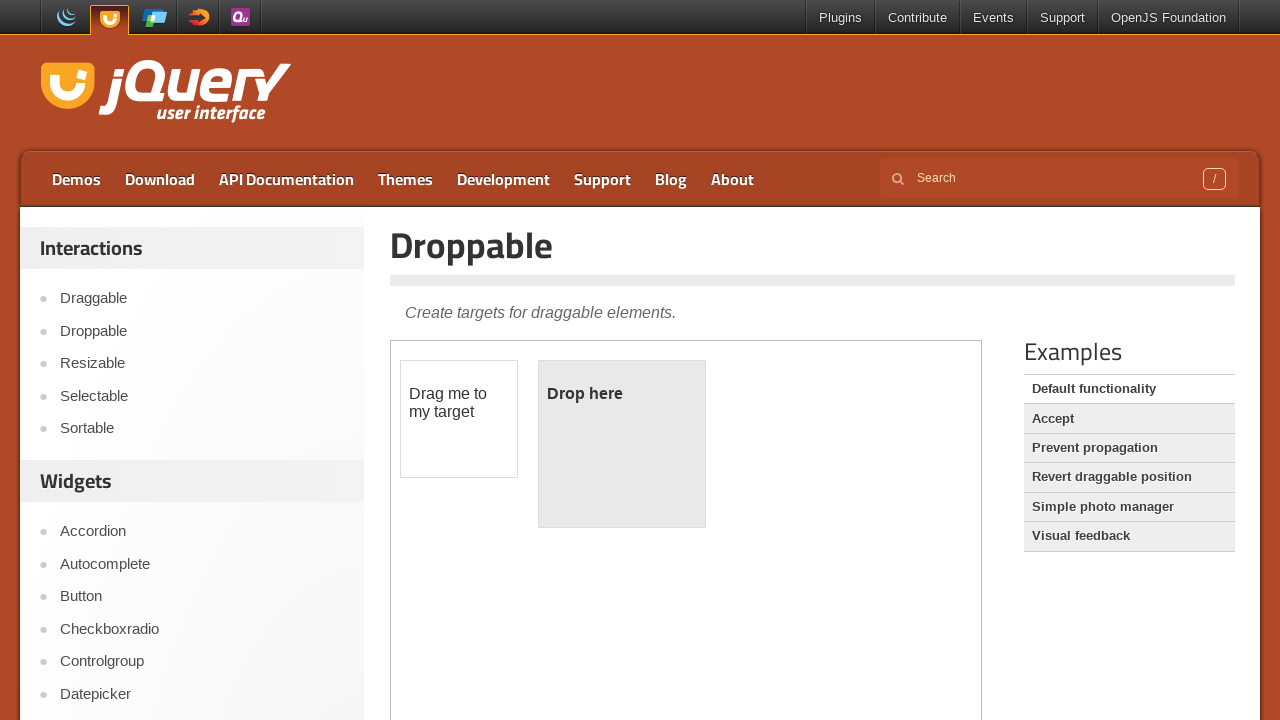

Dragged draggable element and dropped it onto droppable target at (622, 444)
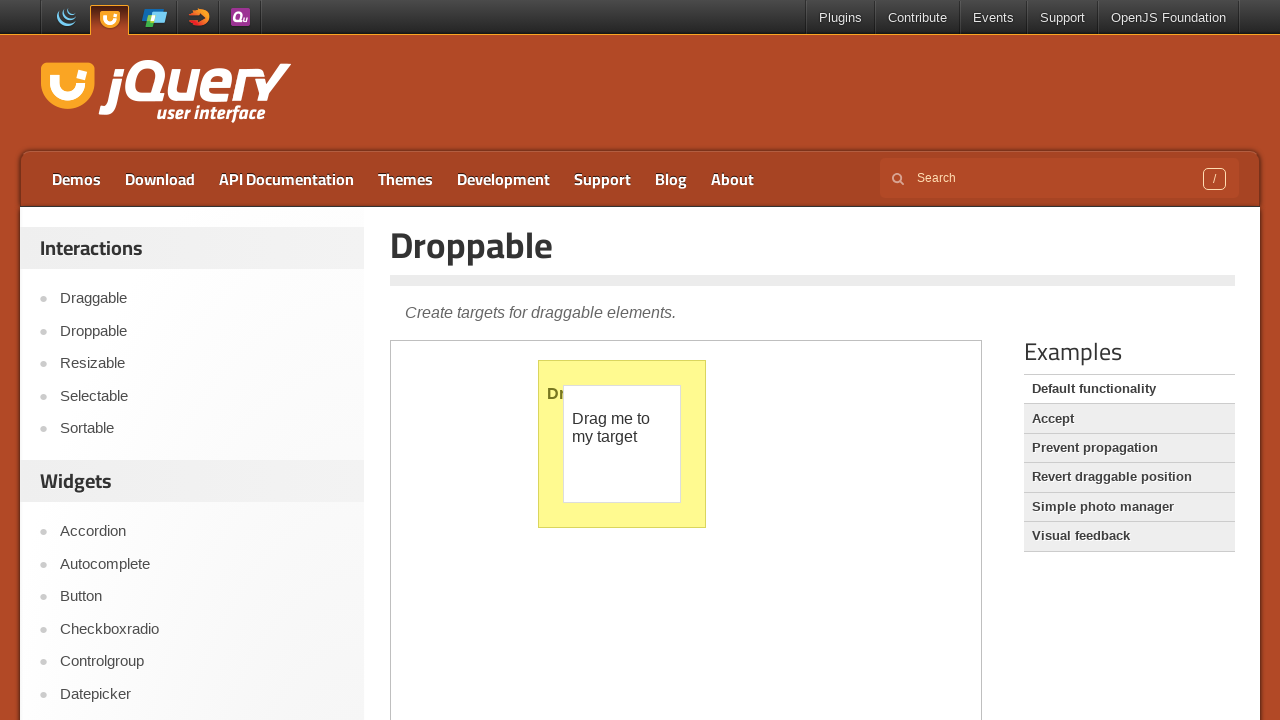

Waited 1000ms for drag and drop action to complete
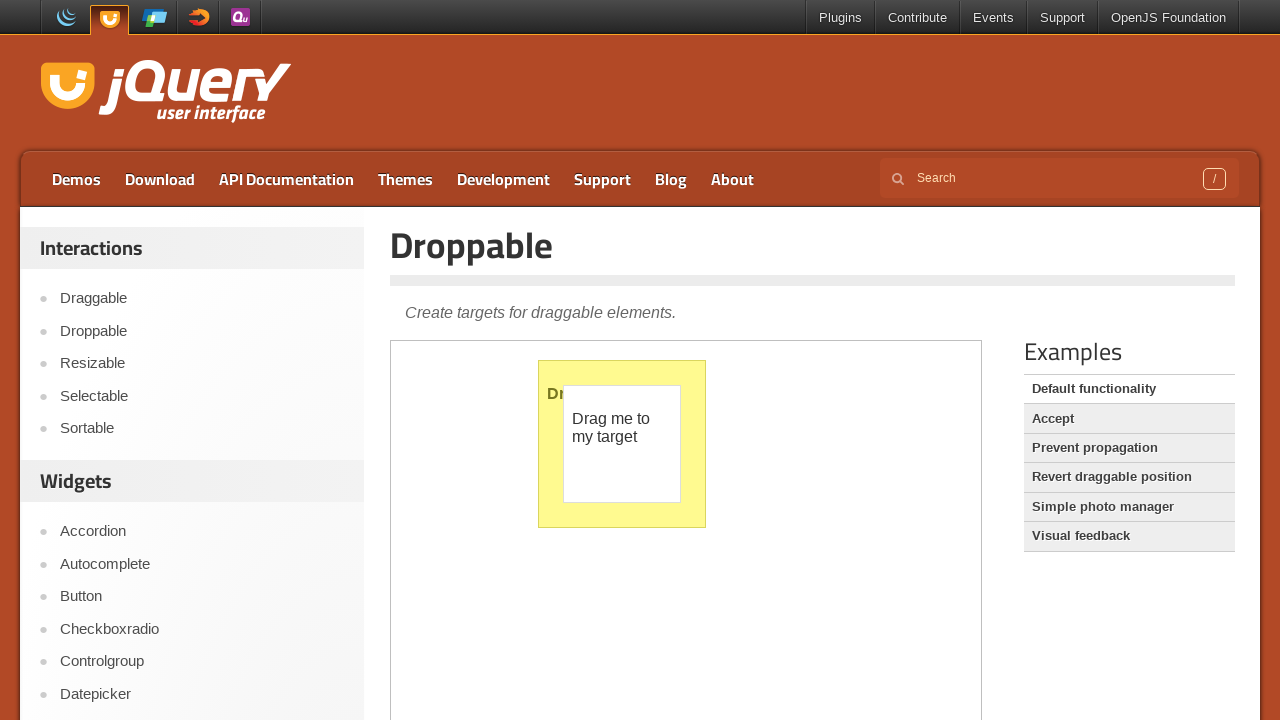

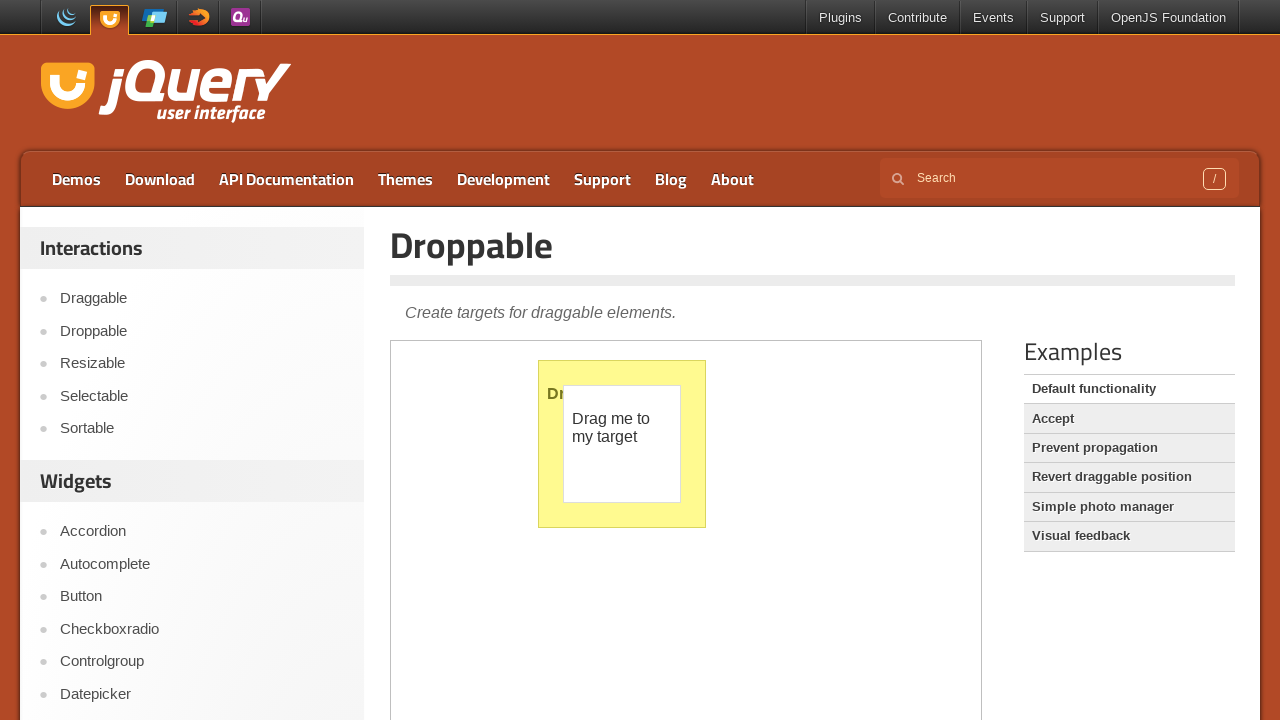